Tests right-clicking a button and verifies the right click message appears

Starting URL: https://demoqa.com/buttons

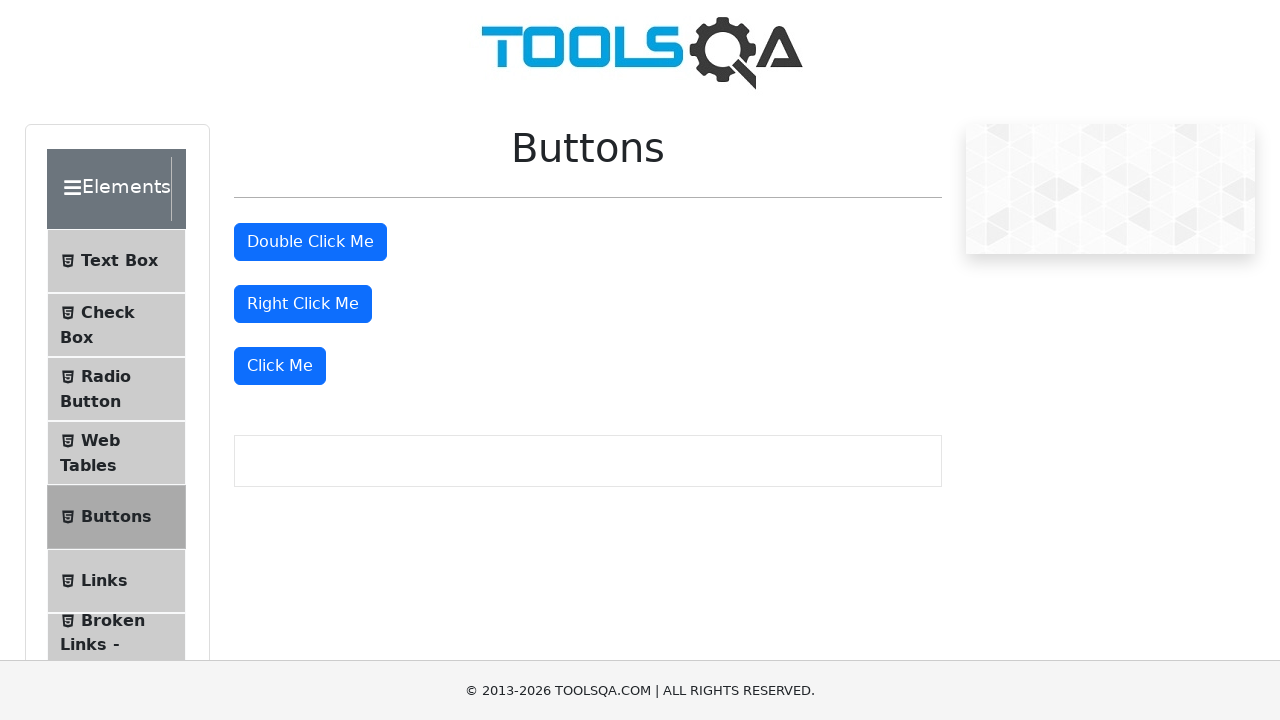

Right-clicked the 'Right Click Me' button at (303, 304) on internal:text="Right Click Me"s
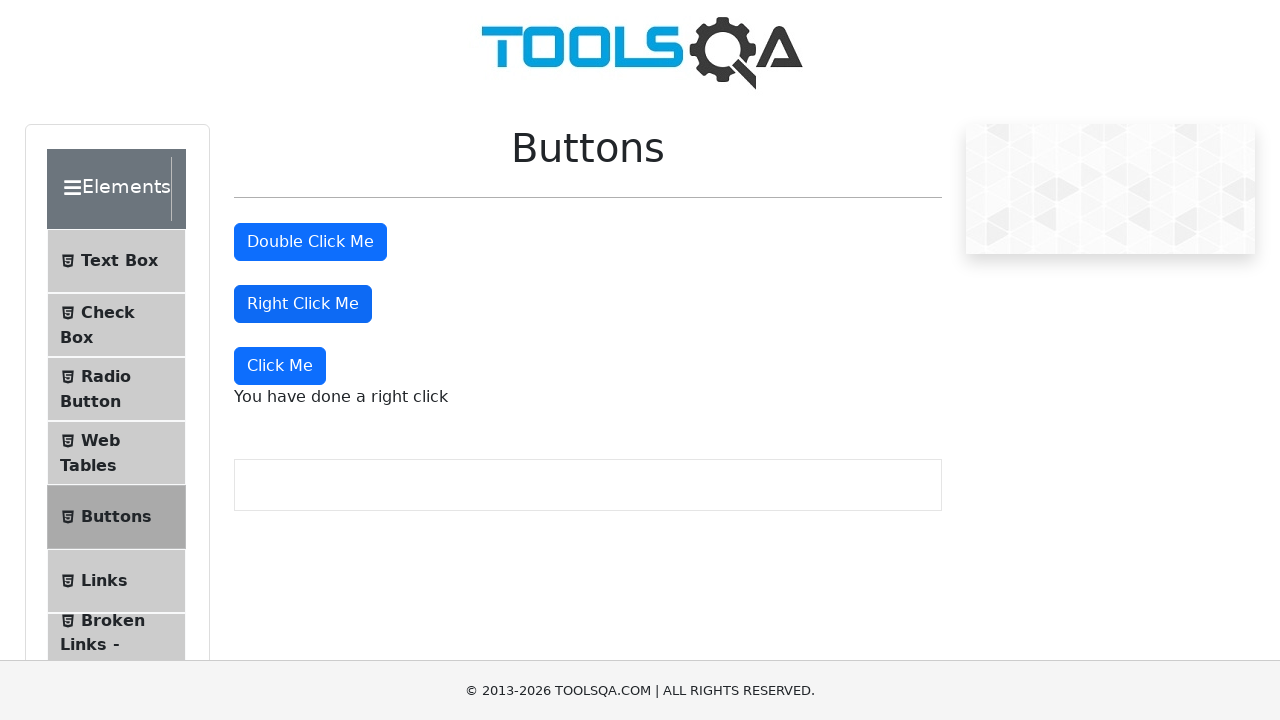

Verified right click message appeared
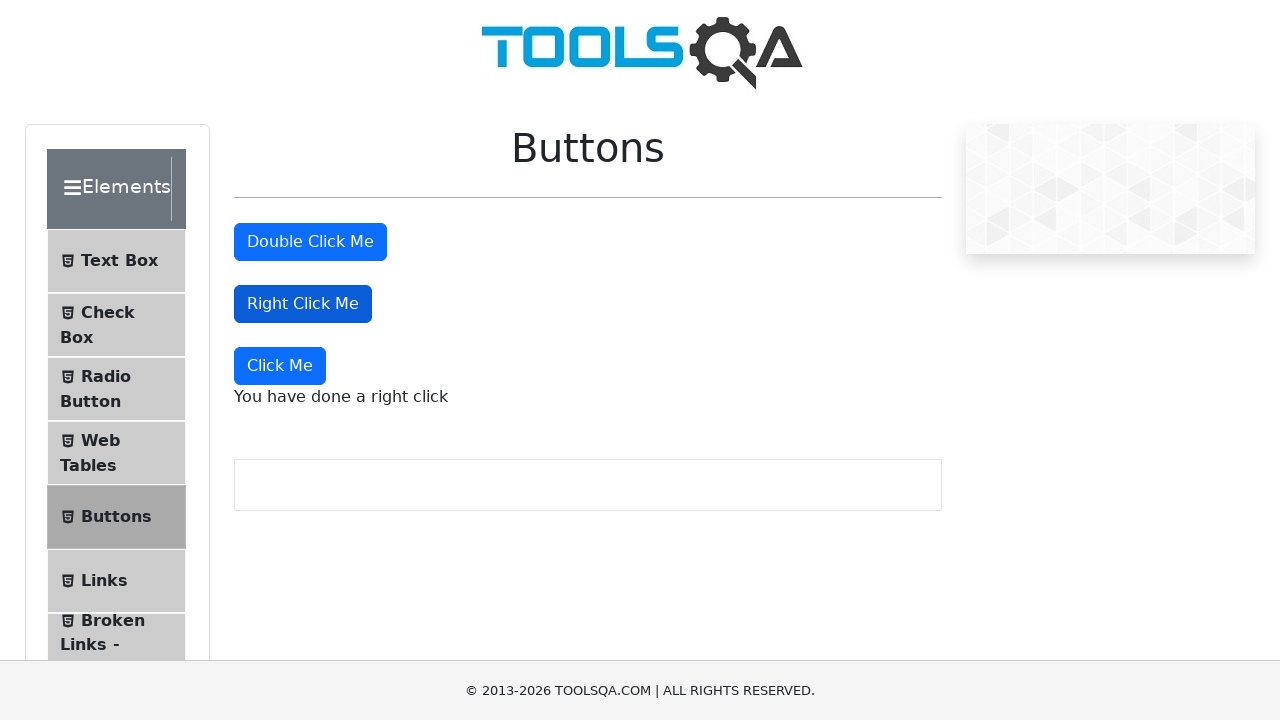

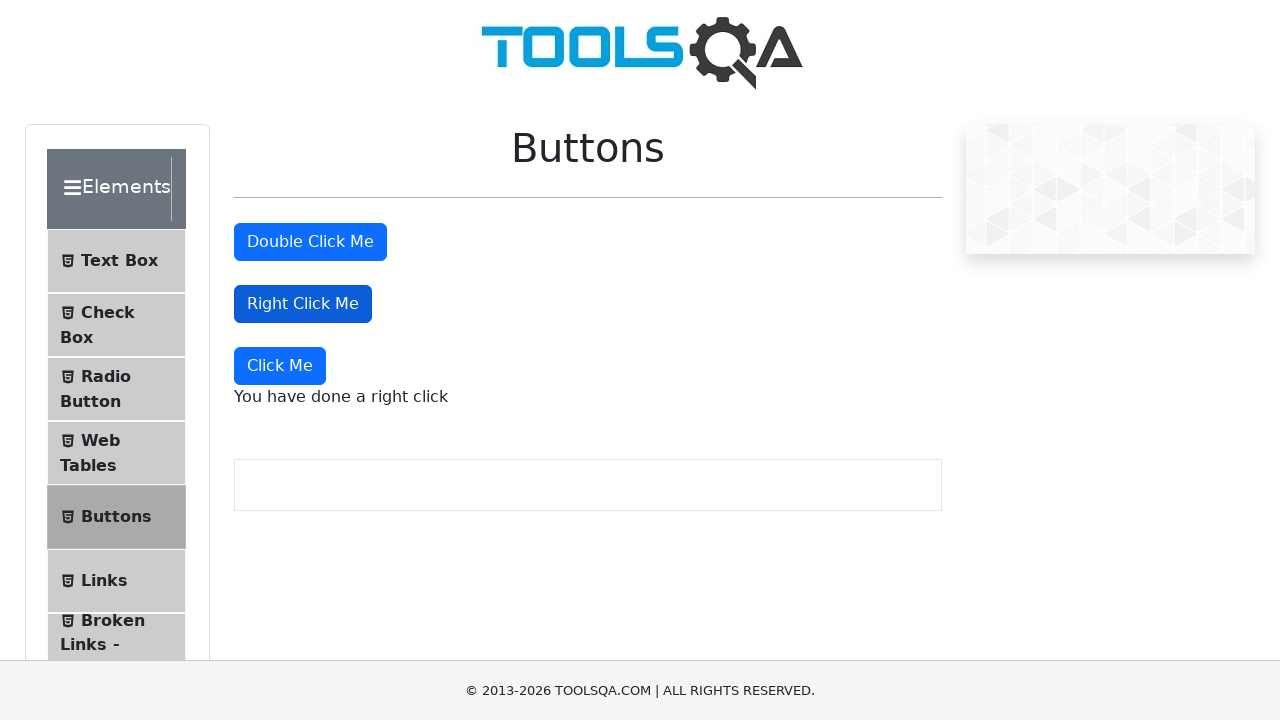